Tests handling frames by URL, filling form fields in multiple frames identified by their source URLs

Starting URL: https://letcode.in/frame

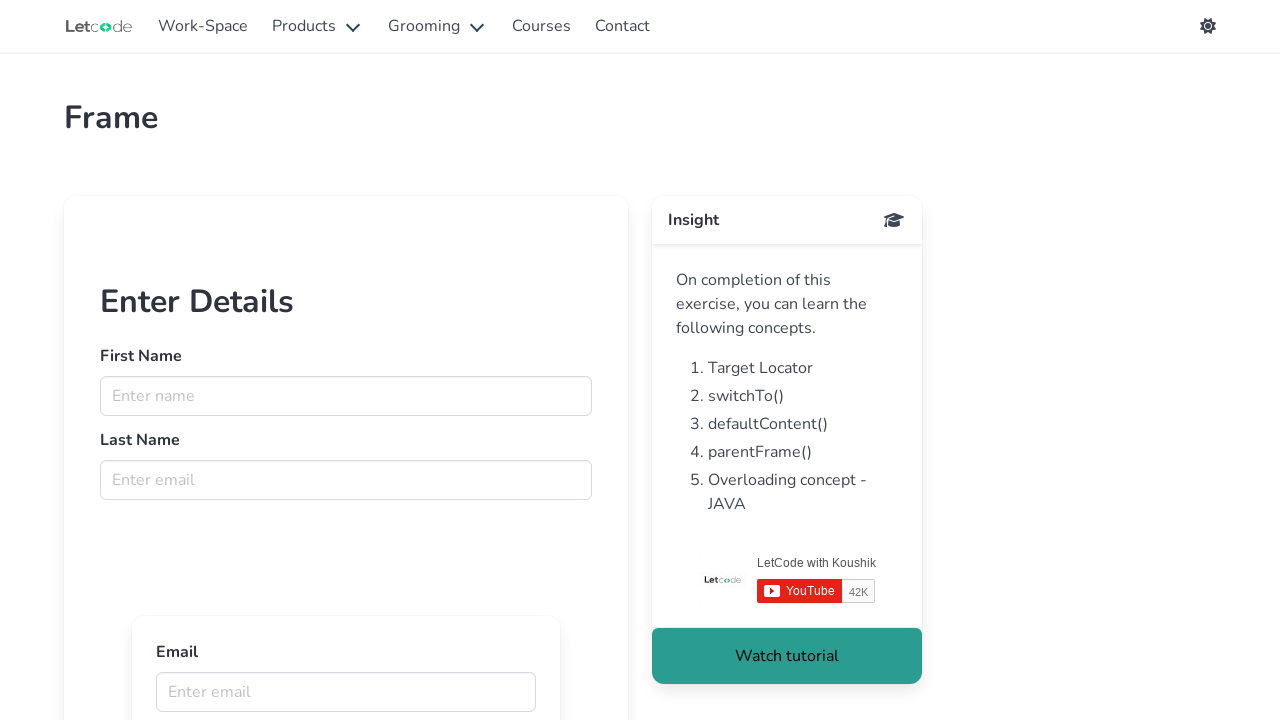

Located first frame by URL 'https://letcode.in/frameUI'
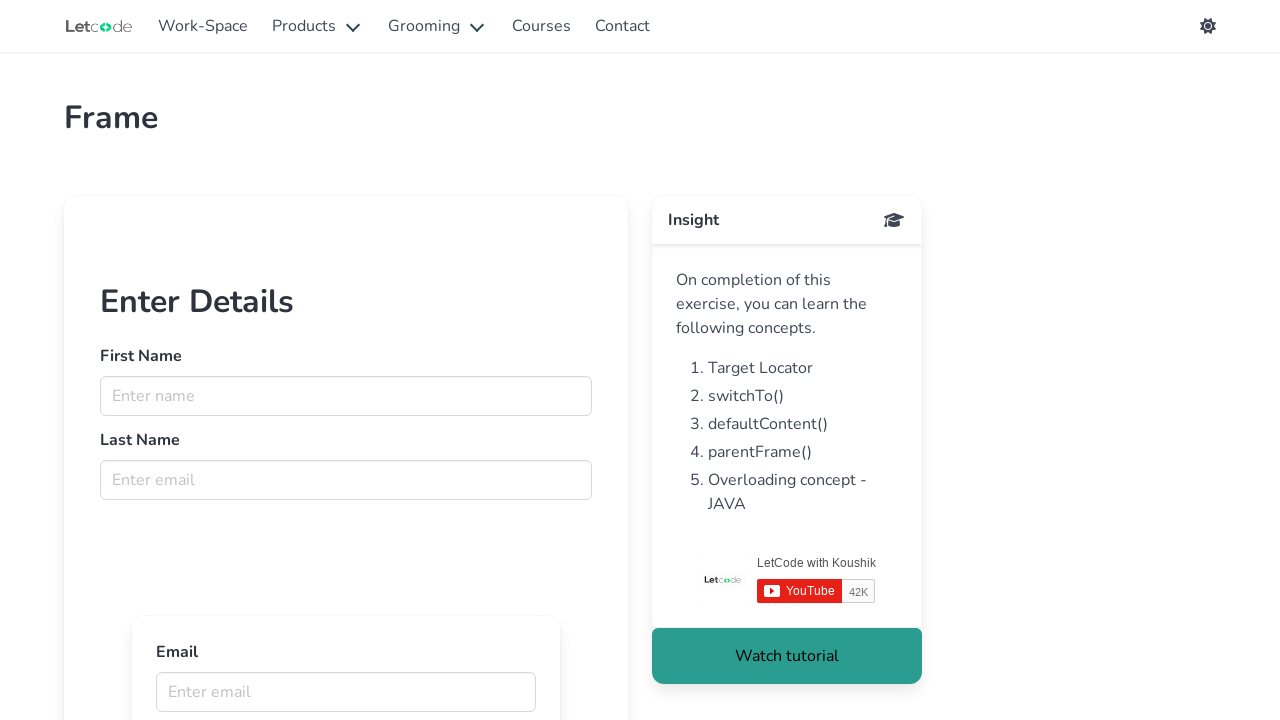

Located inner frame by URL 'https://letcode.in/innerFrame'
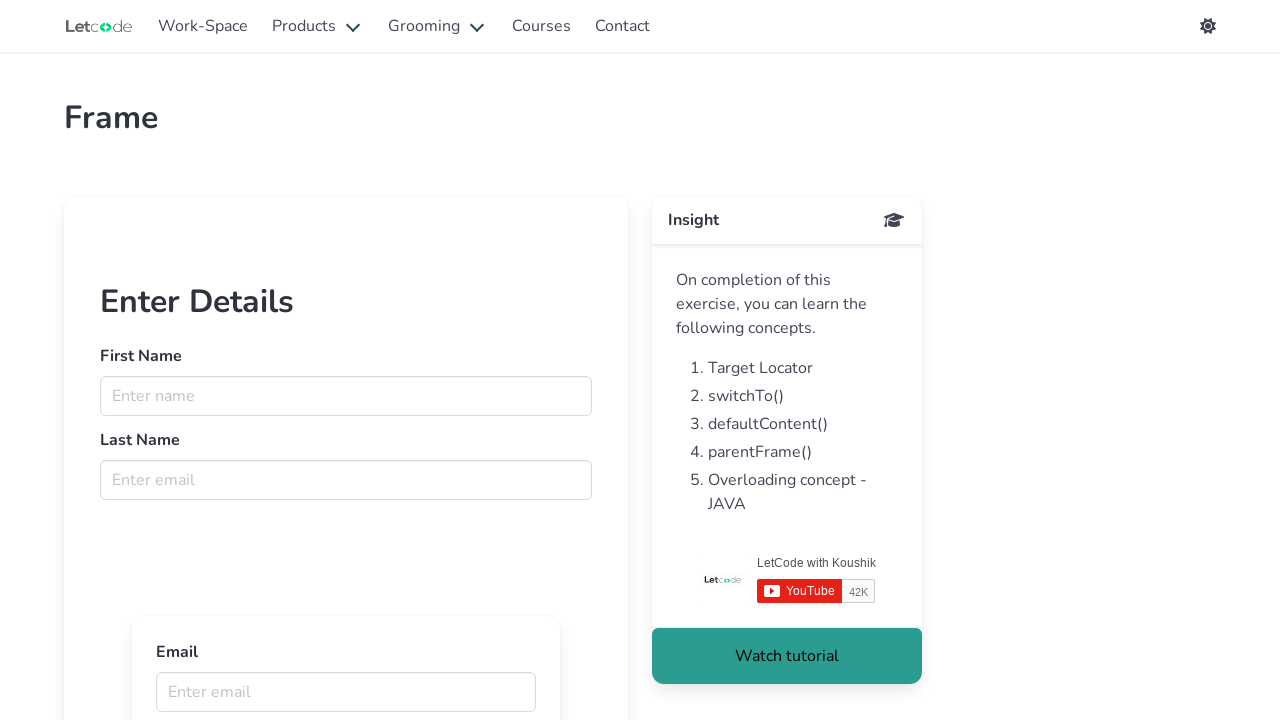

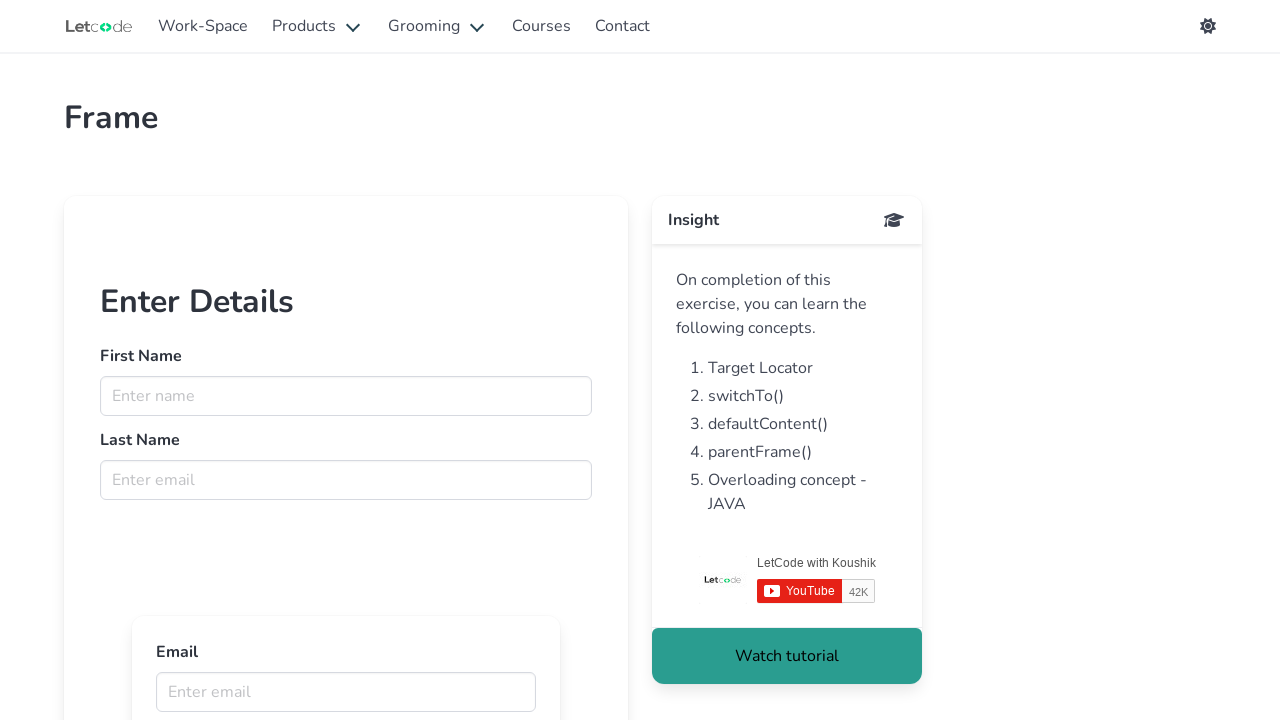